Tests alert handling by clicking a button that triggers an alert and then dismissing the alert dialog

Starting URL: https://www.hyrtutorials.com/p/alertsdemo.html

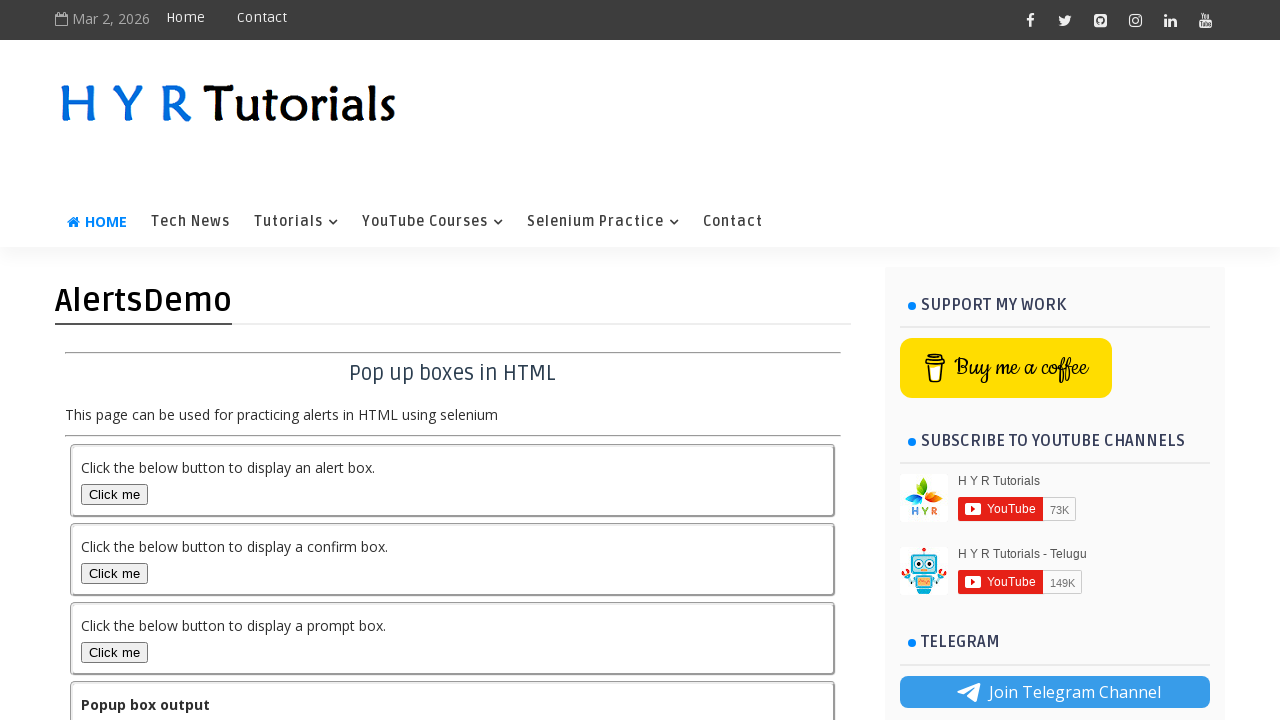

Navigated to alerts demo page
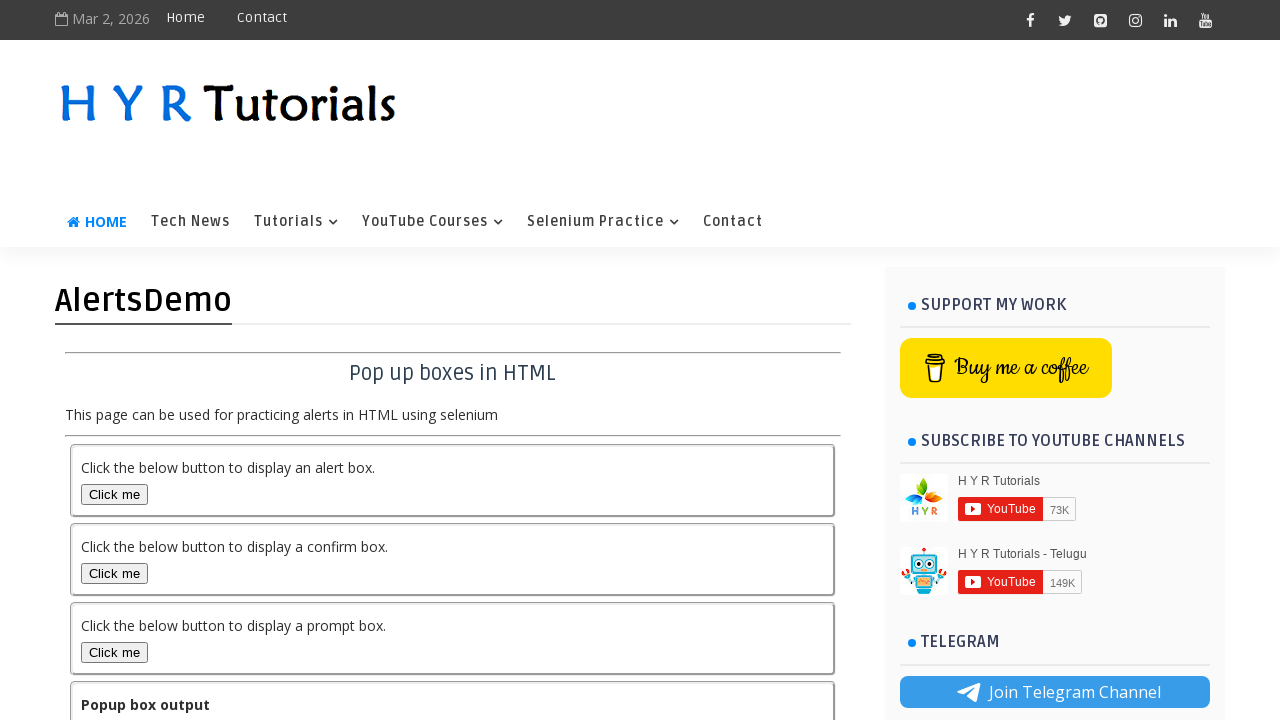

Clicked the alert box button at (114, 494) on button#alertBox
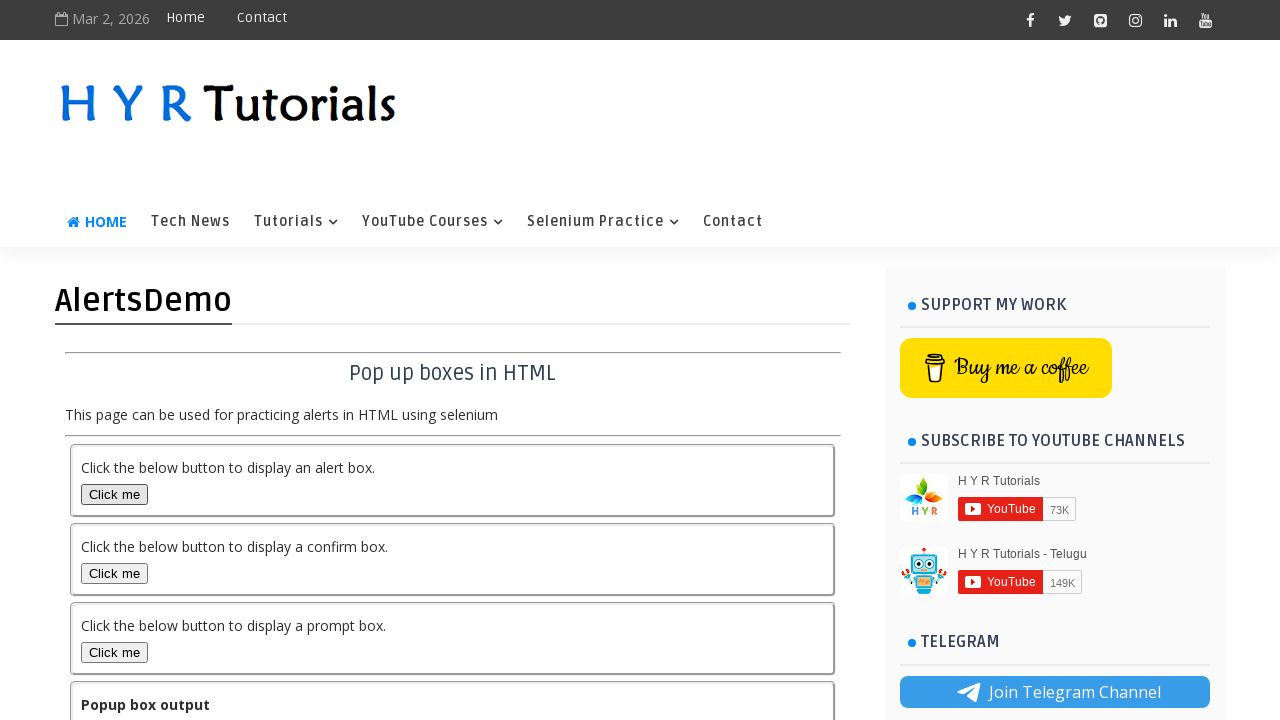

Set up dialog handler to dismiss alert
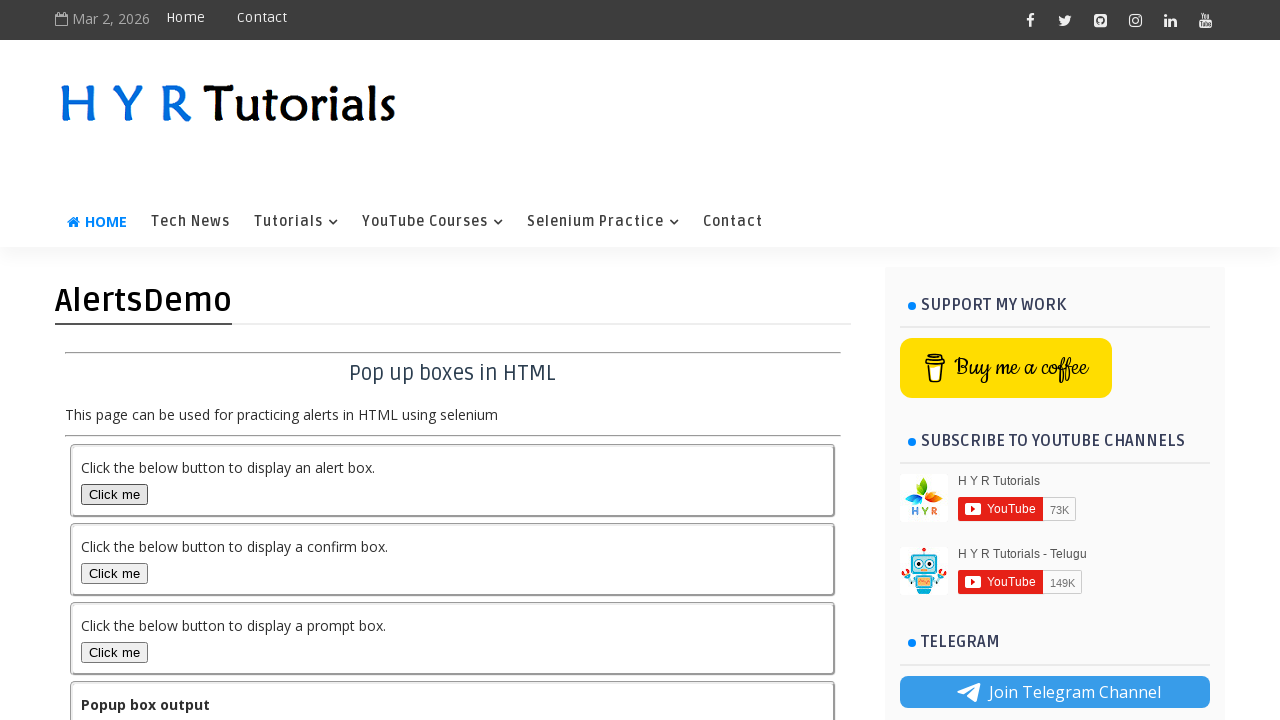

Waited for alert to be processed
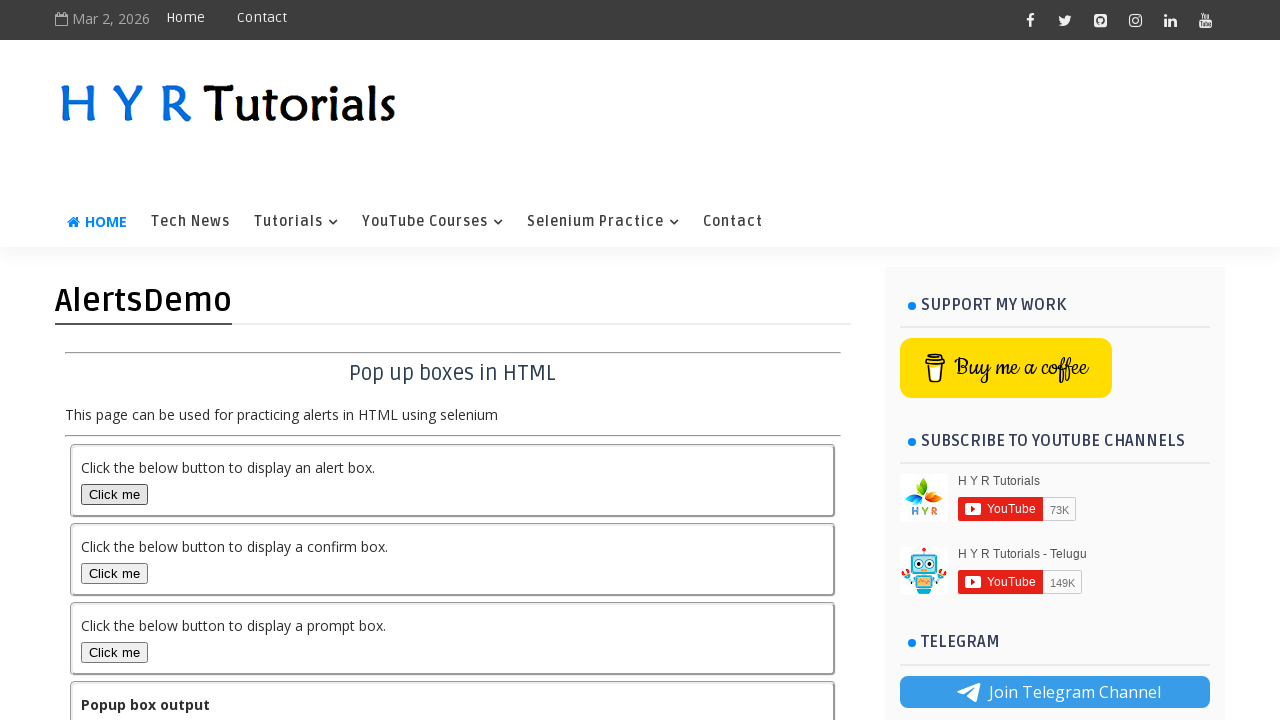

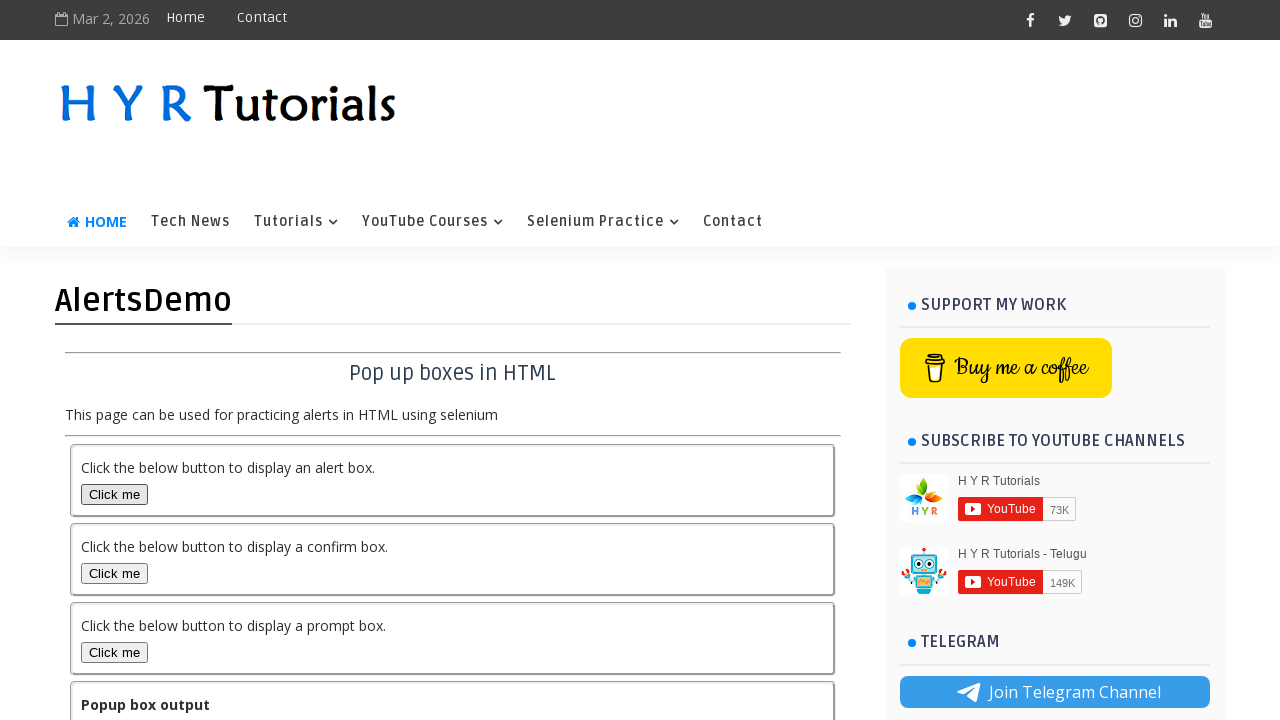